Tests the word counter website by entering a phrase into the text area and verifying that the displayed word and character count matches the expected values calculated from the input phrase.

Starting URL: https://wordcounter.net/

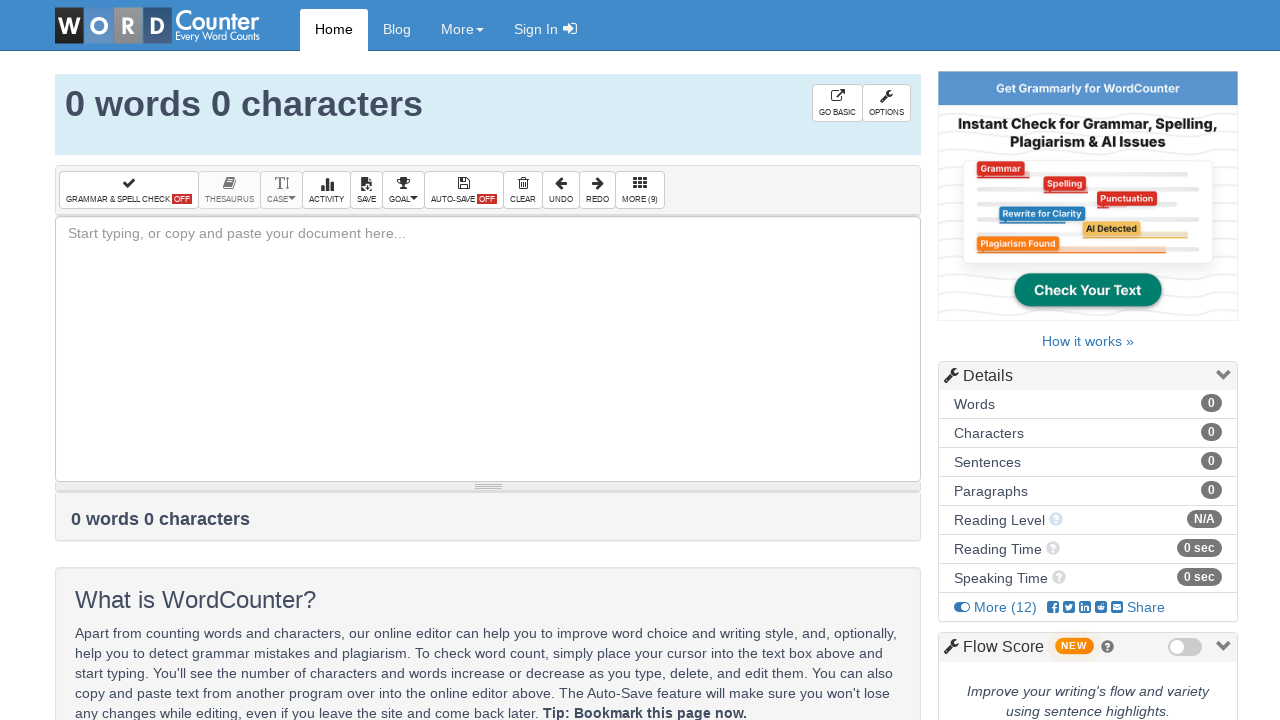

Textarea element loaded on word counter website
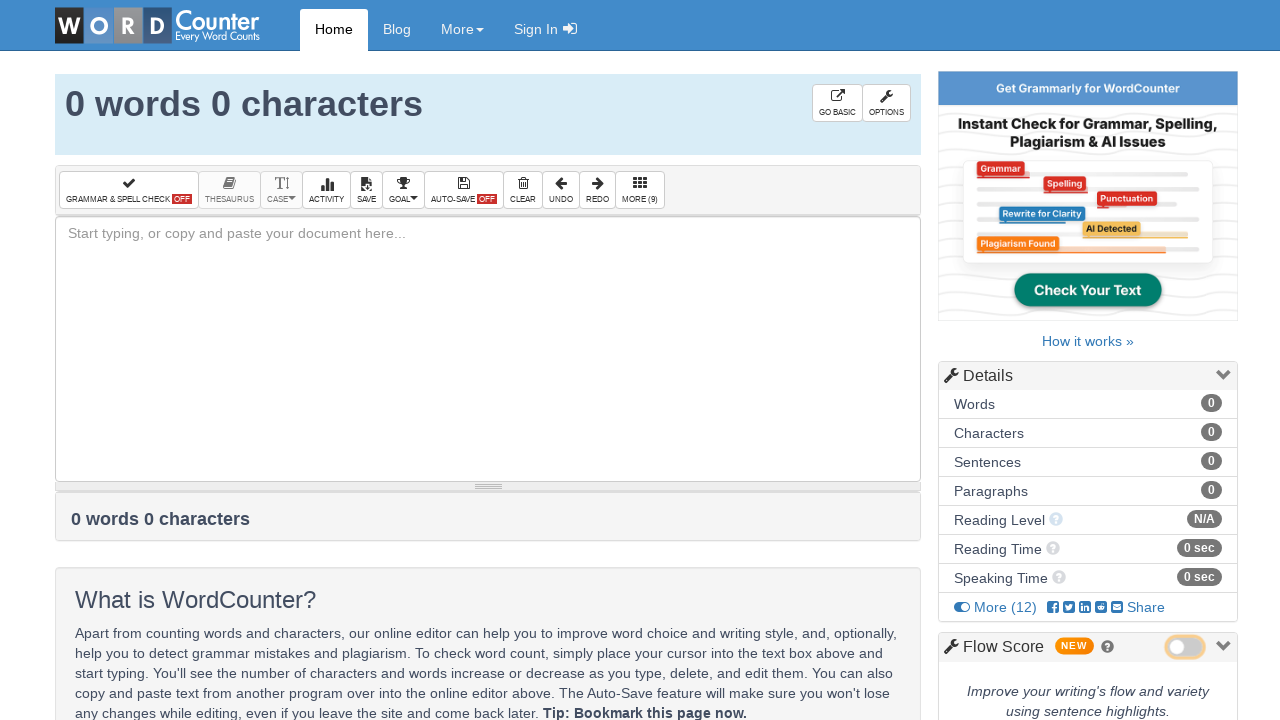

Clicked on the textarea input field at (488, 349) on textarea
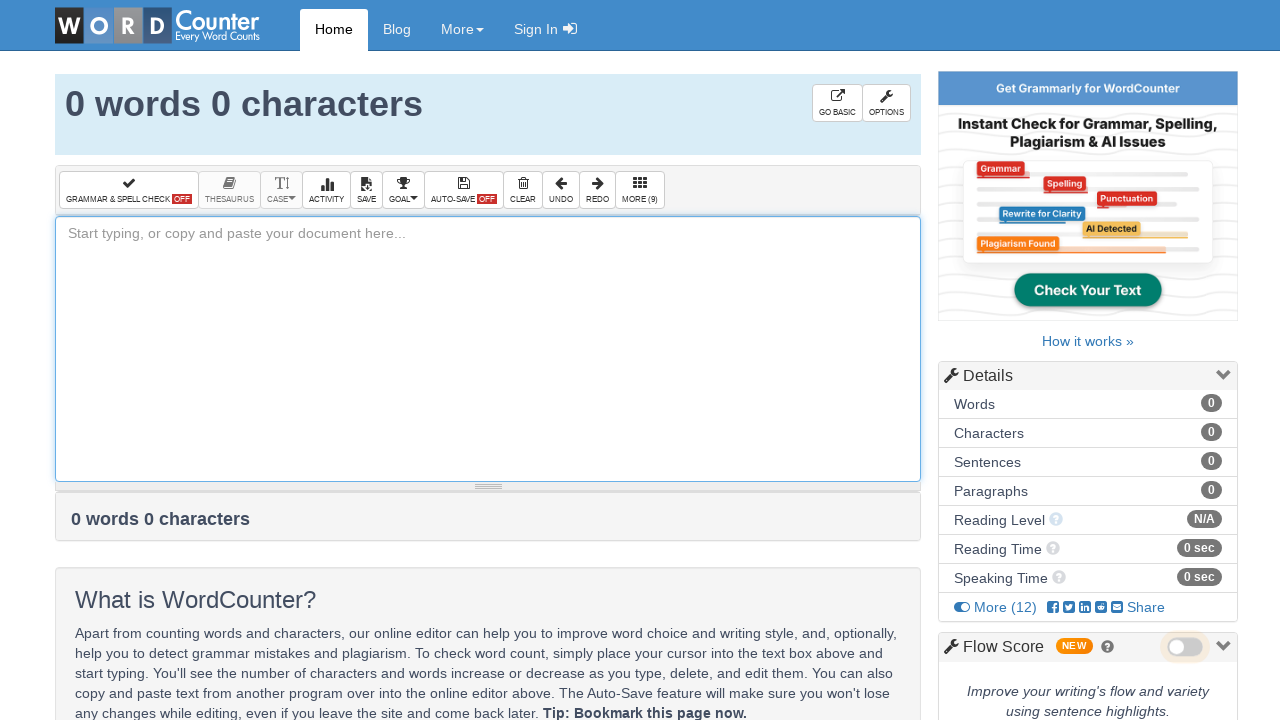

Filled textarea with test phrase containing multiple words on textarea
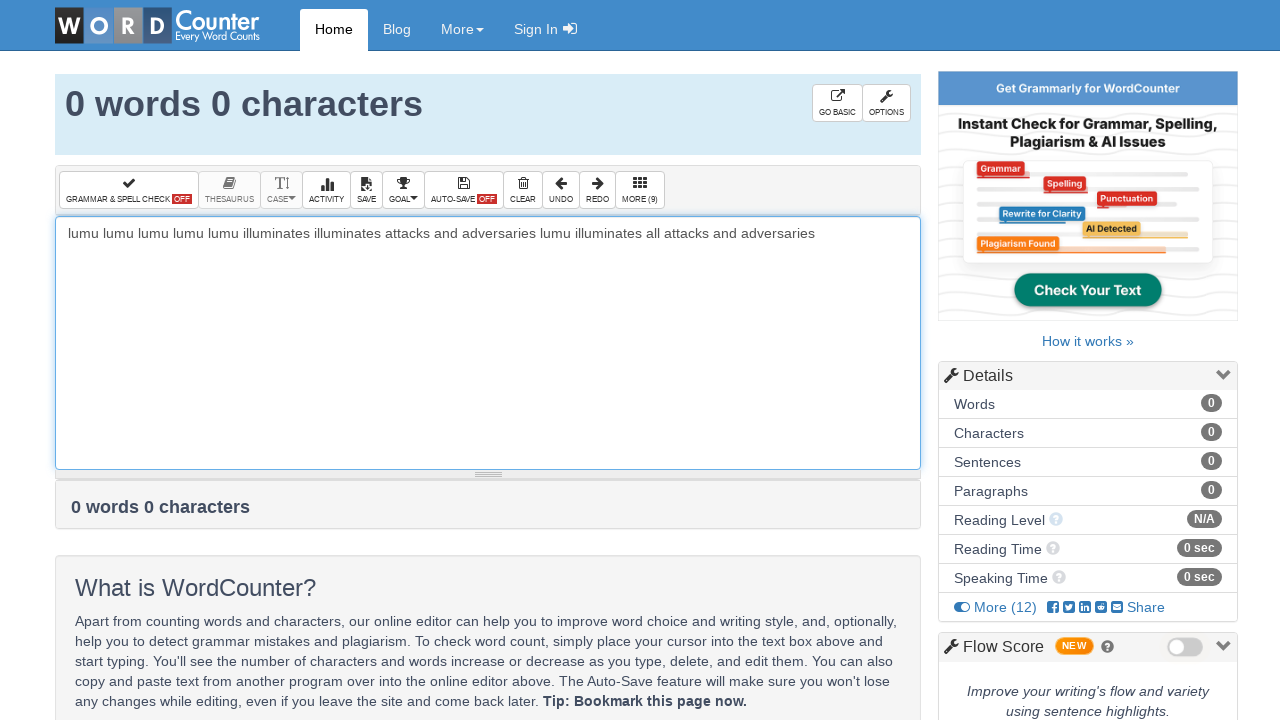

Waited 2 seconds for word and character counter to update
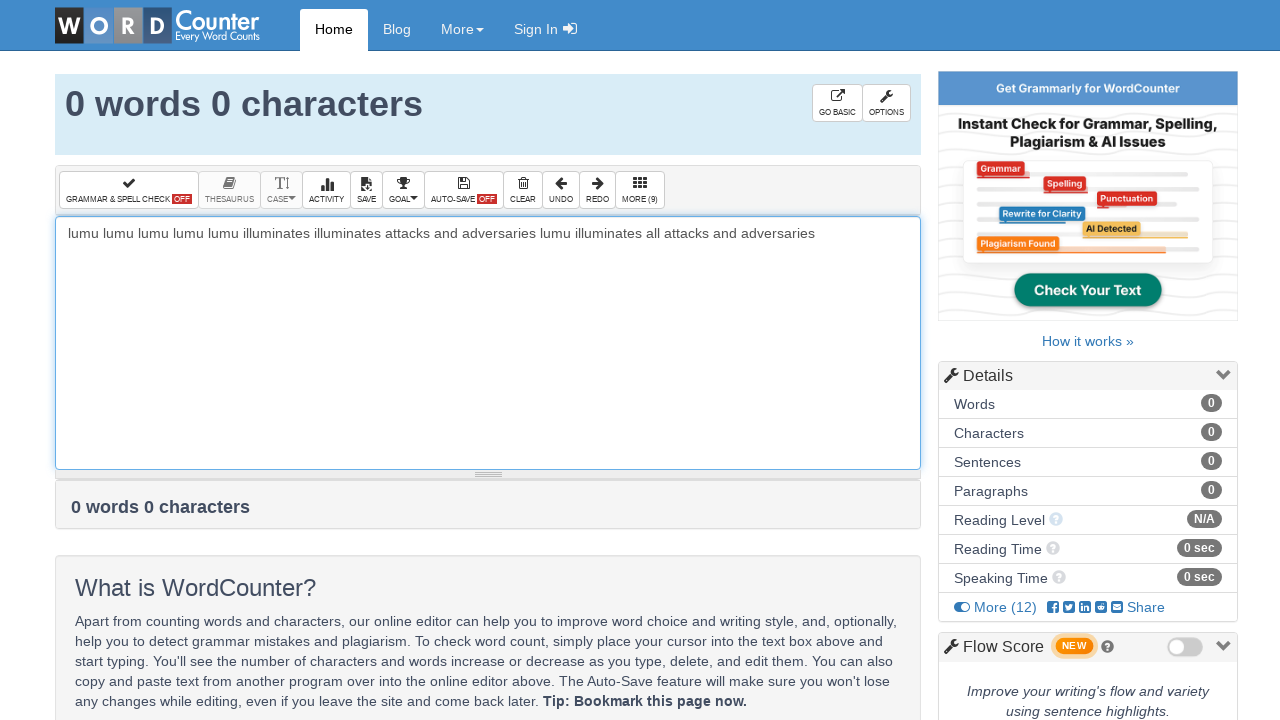

Retrieved word and character count from result element
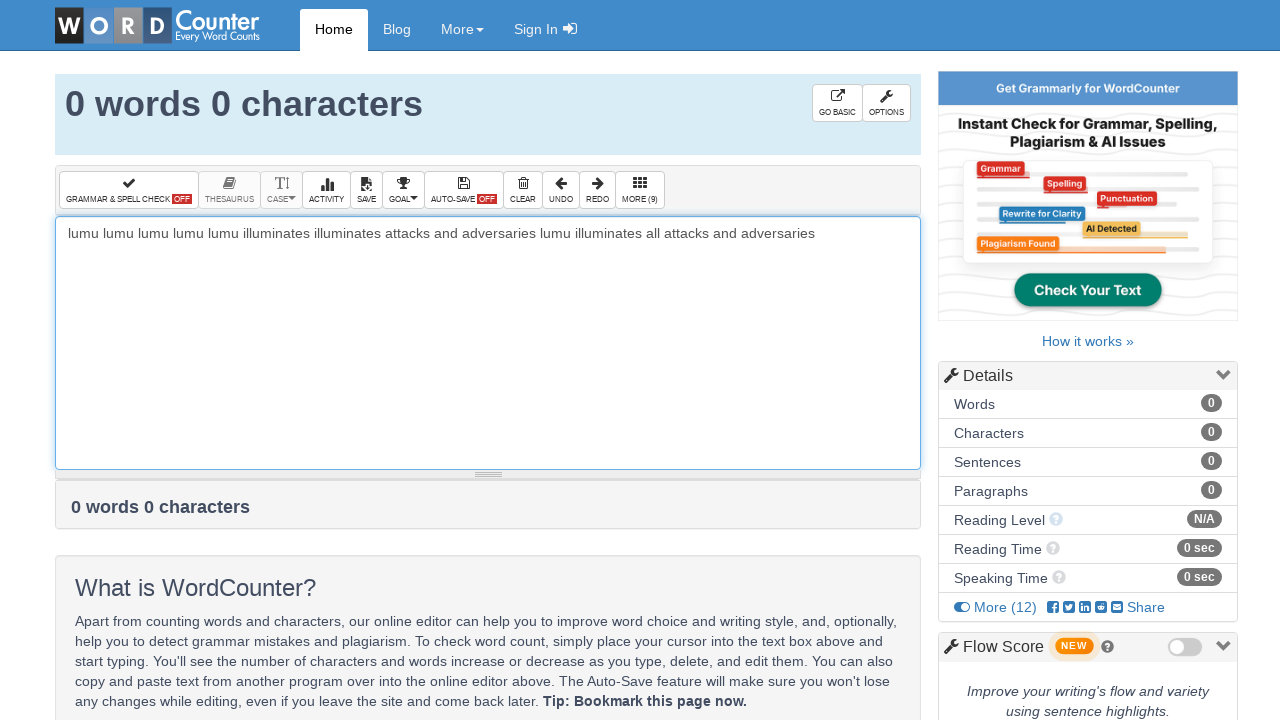

Verified word count: expected '16 words 117 characters', got ' 0 words 0 characters'
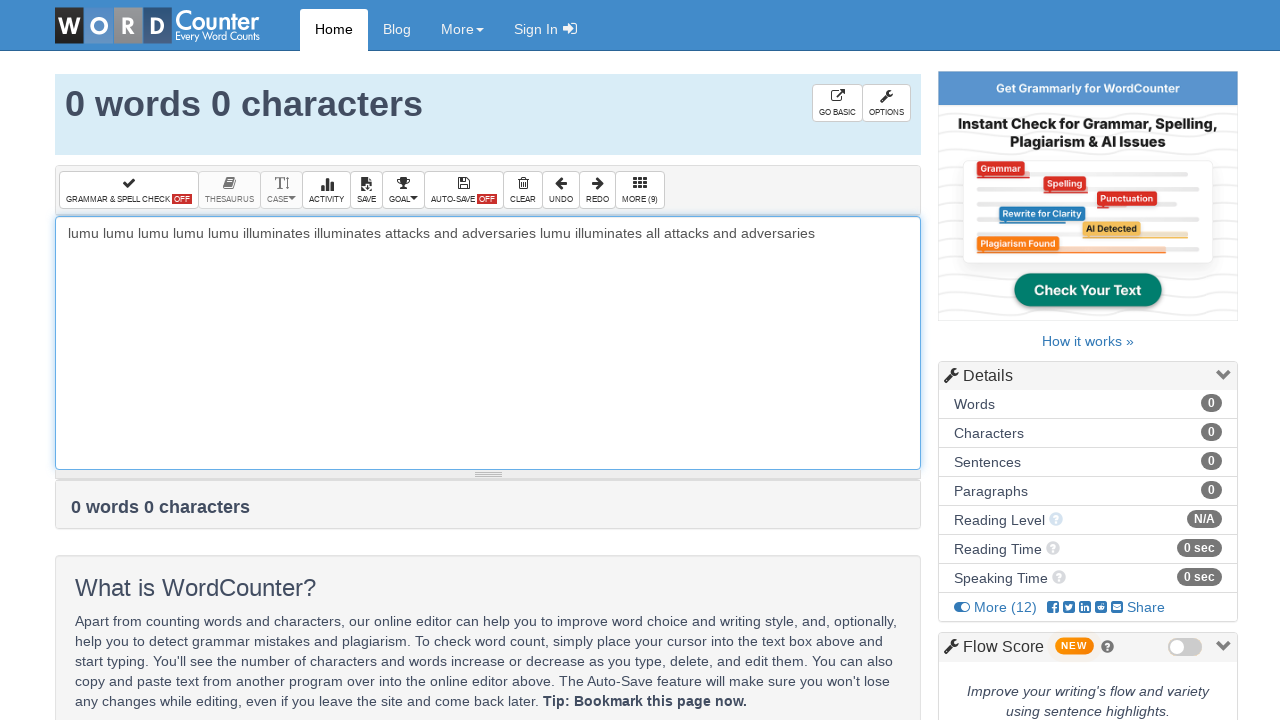

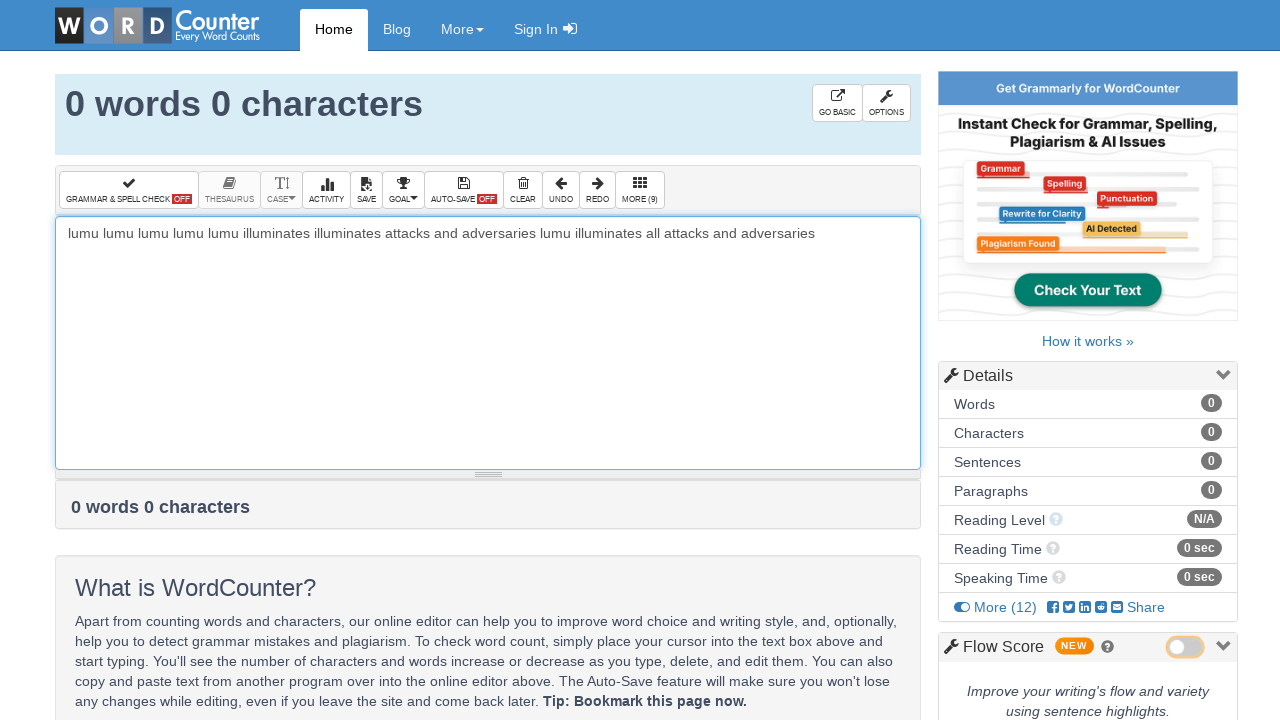